Tests multiple window handling by opening a new window and switching to it

Starting URL: https://the-internet.herokuapp.com/

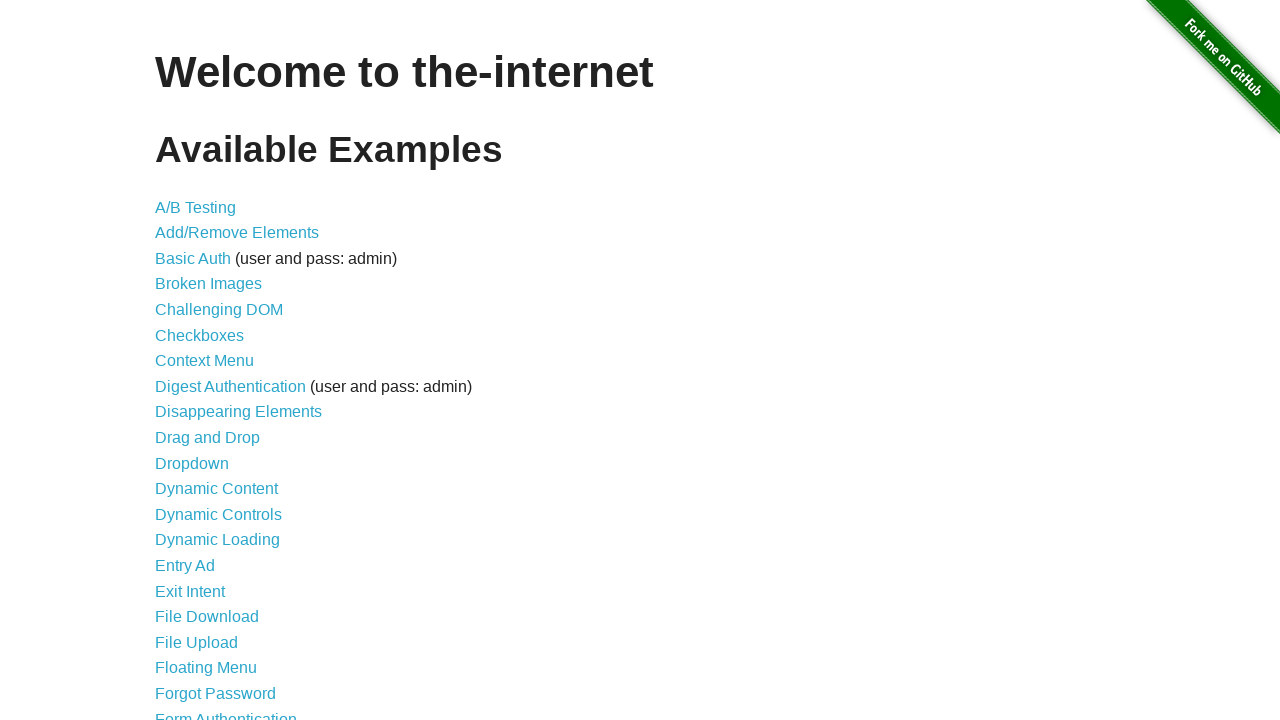

Clicked on 'Multiple Windows' link at (218, 369) on a:text('Multiple Windows')
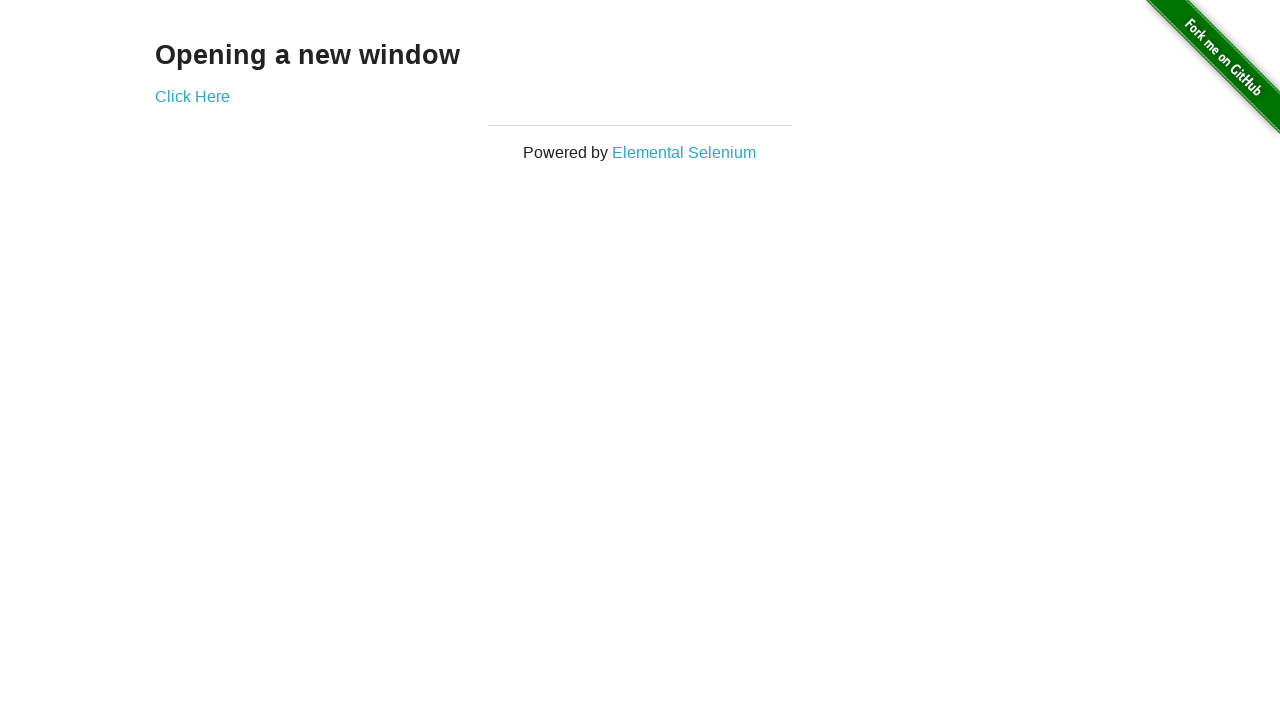

Waited for 'Click Here' link to appear
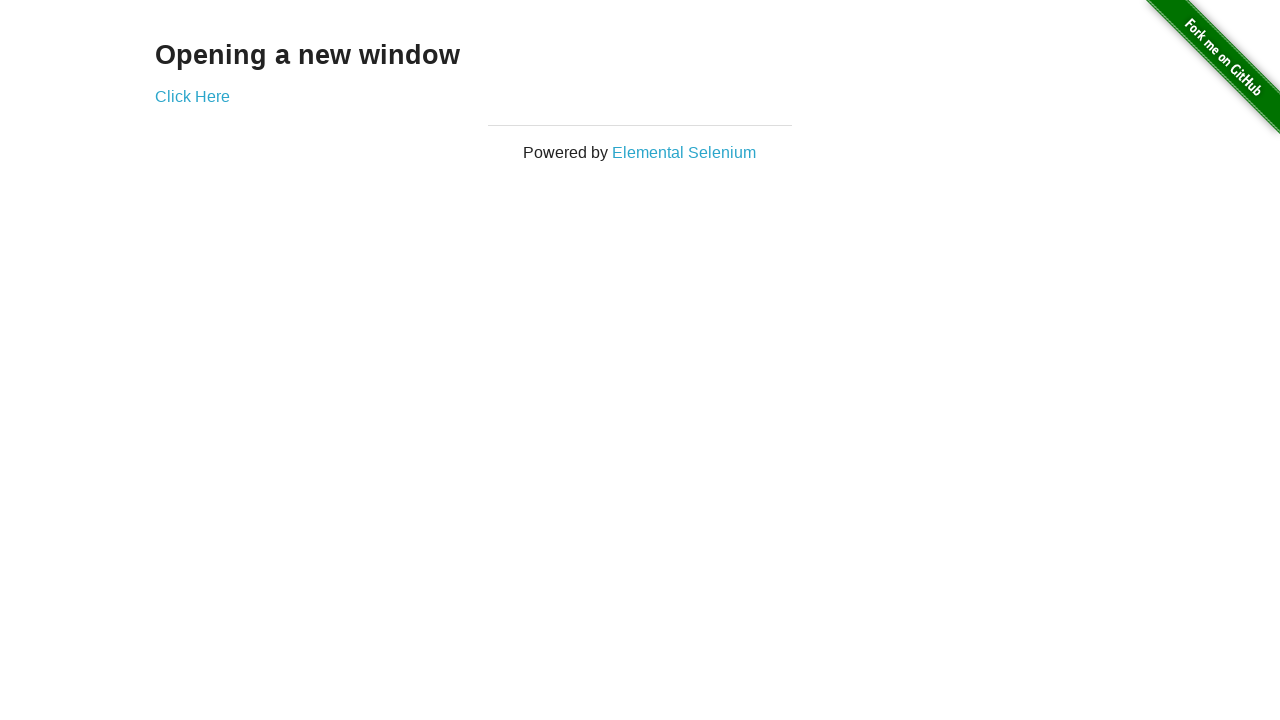

Clicked 'Click Here' link to open new window at (192, 96) on a:text('Click Here')
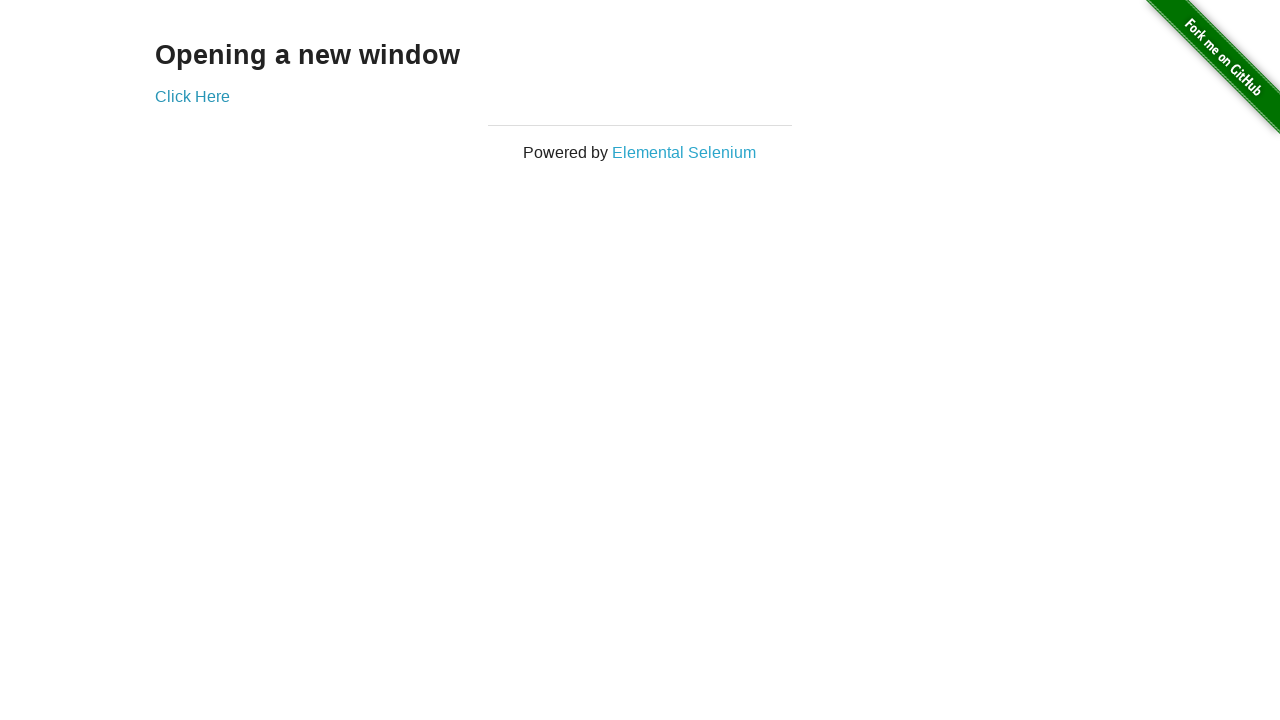

New window/tab opened and captured
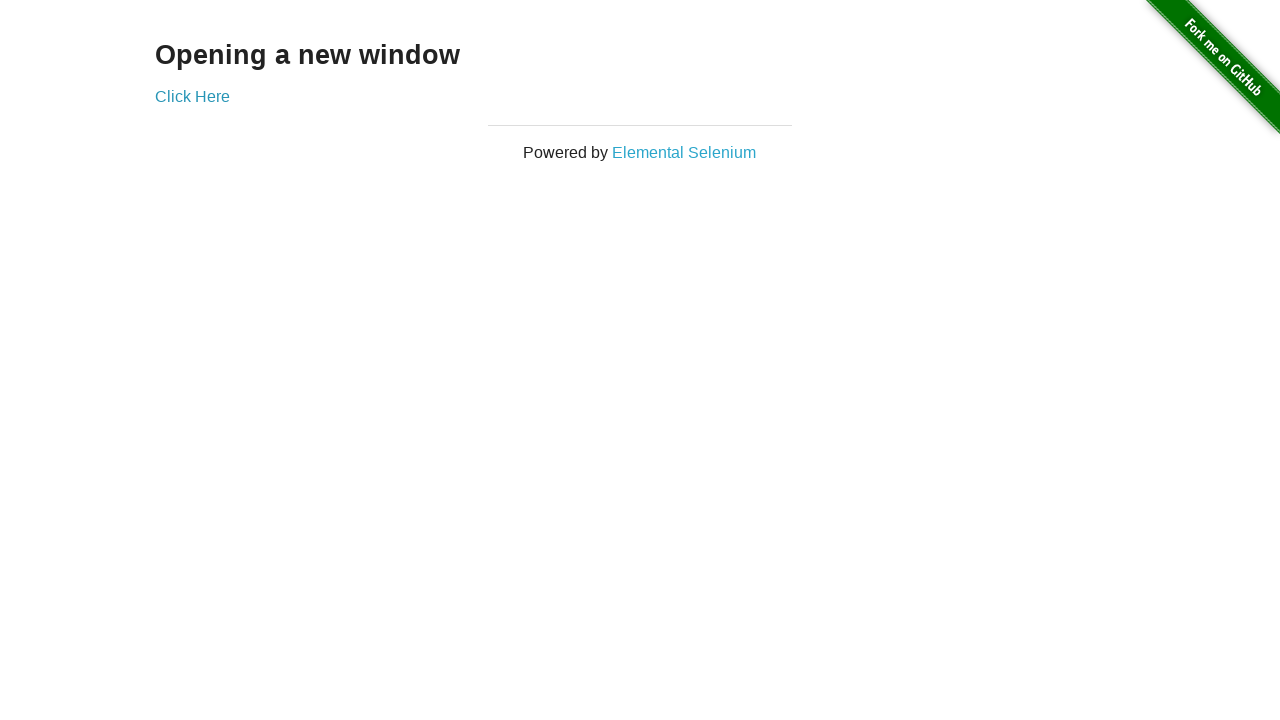

New page finished loading
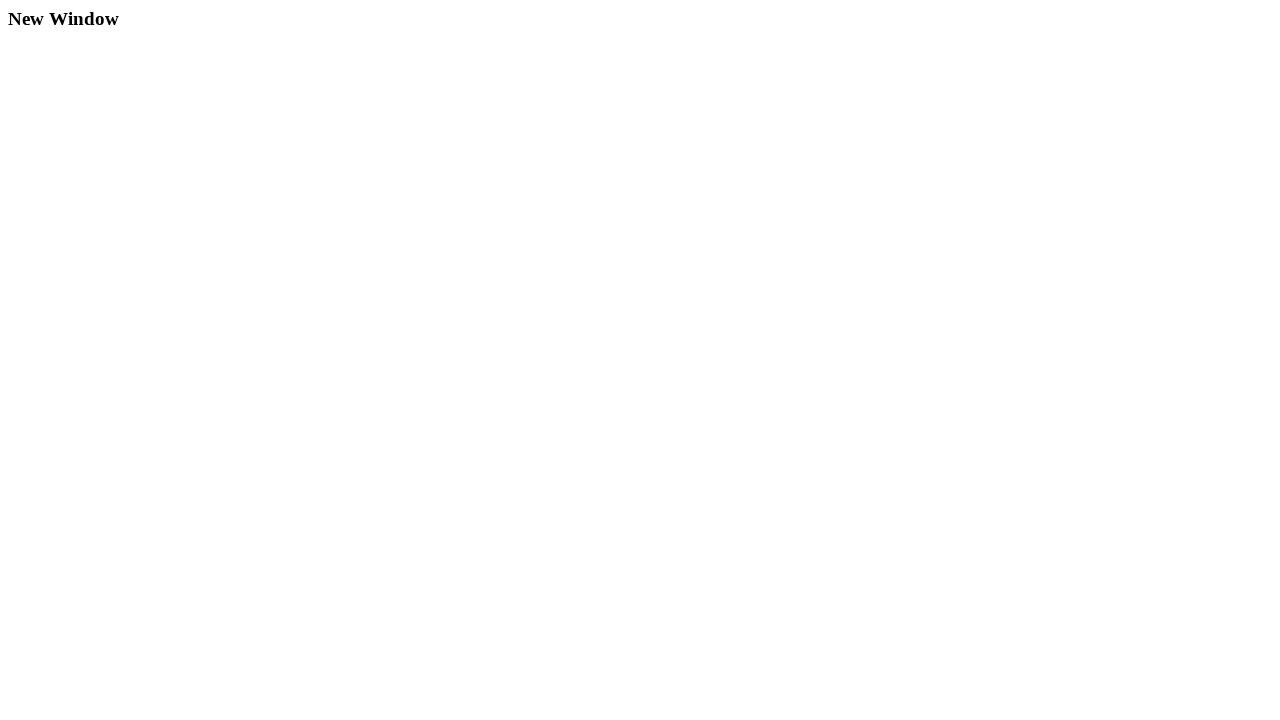

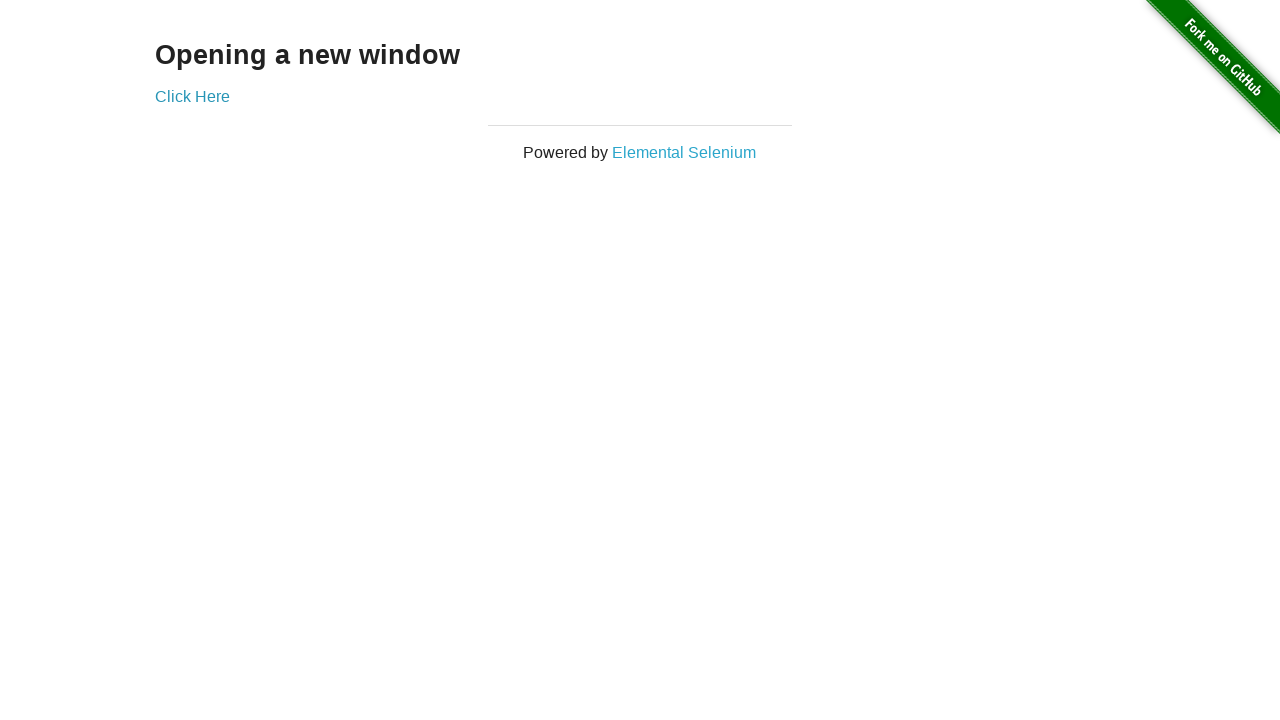